Tests that entering an invalid email format in the registration form displays an email validation error

Starting URL: https://alada.vn/tai-khoan/dang-ky.html

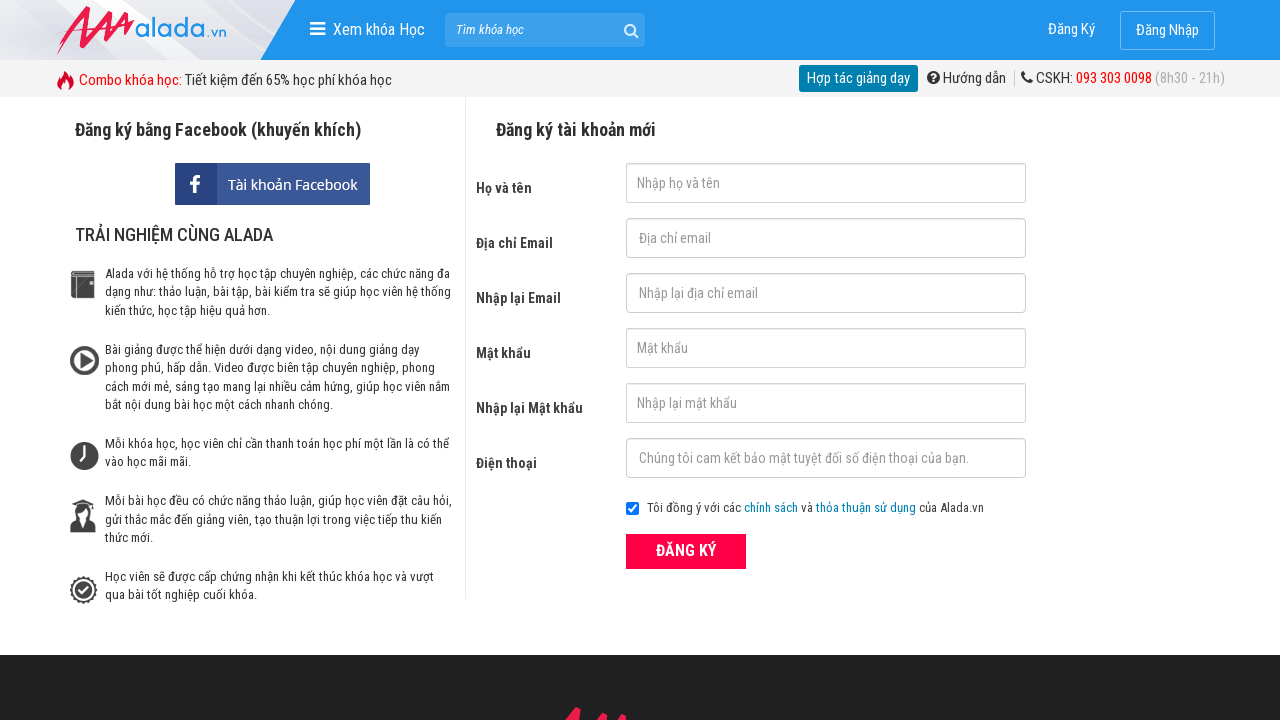

Filled name field with 'Duongminhhieu' on input#txtFirstname
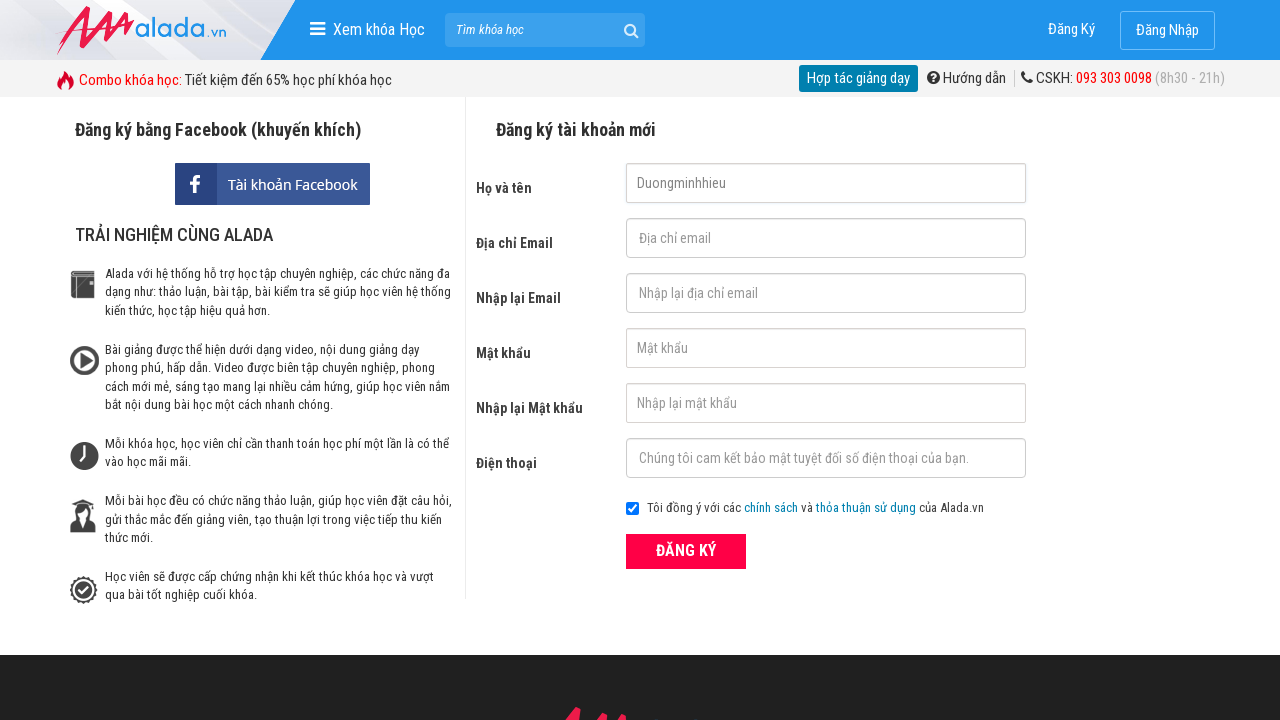

Filled email field with invalid format '466sdfg5646' on //div[@class='field']/input[@name='txtEmail']
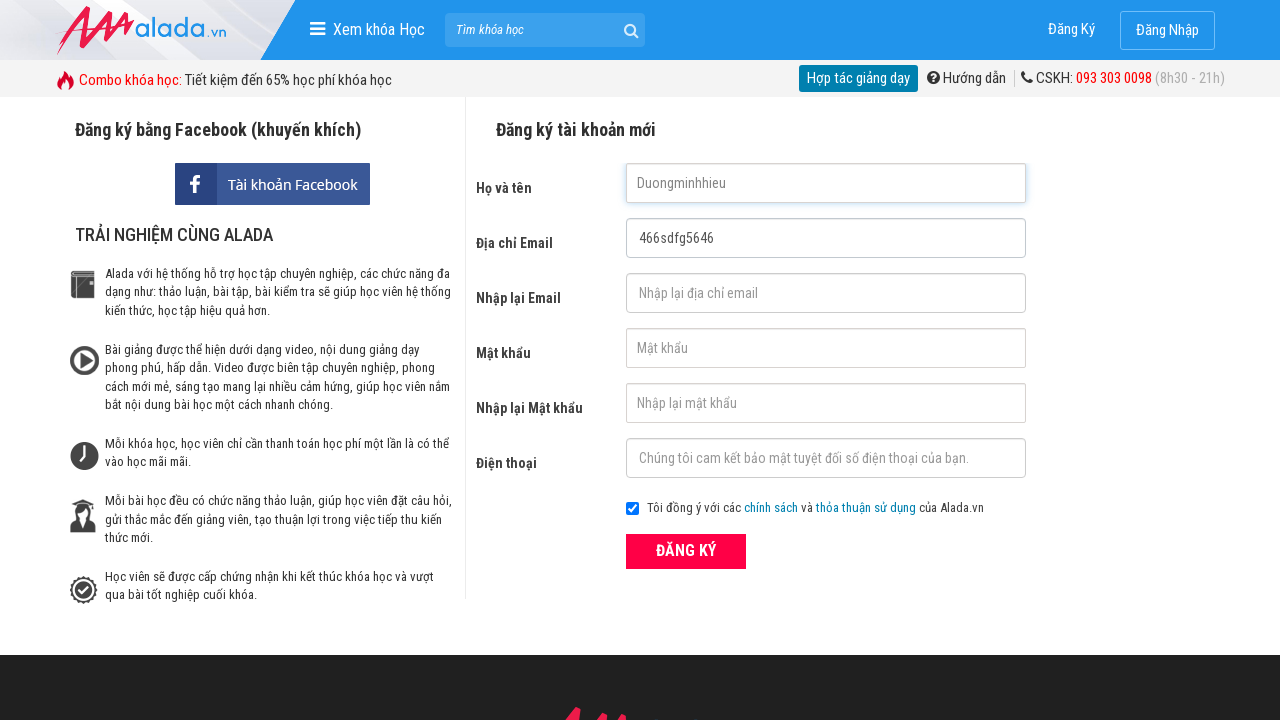

Filled confirm email field with same invalid value '466sdfg5646' on input[id*='tCEmail']
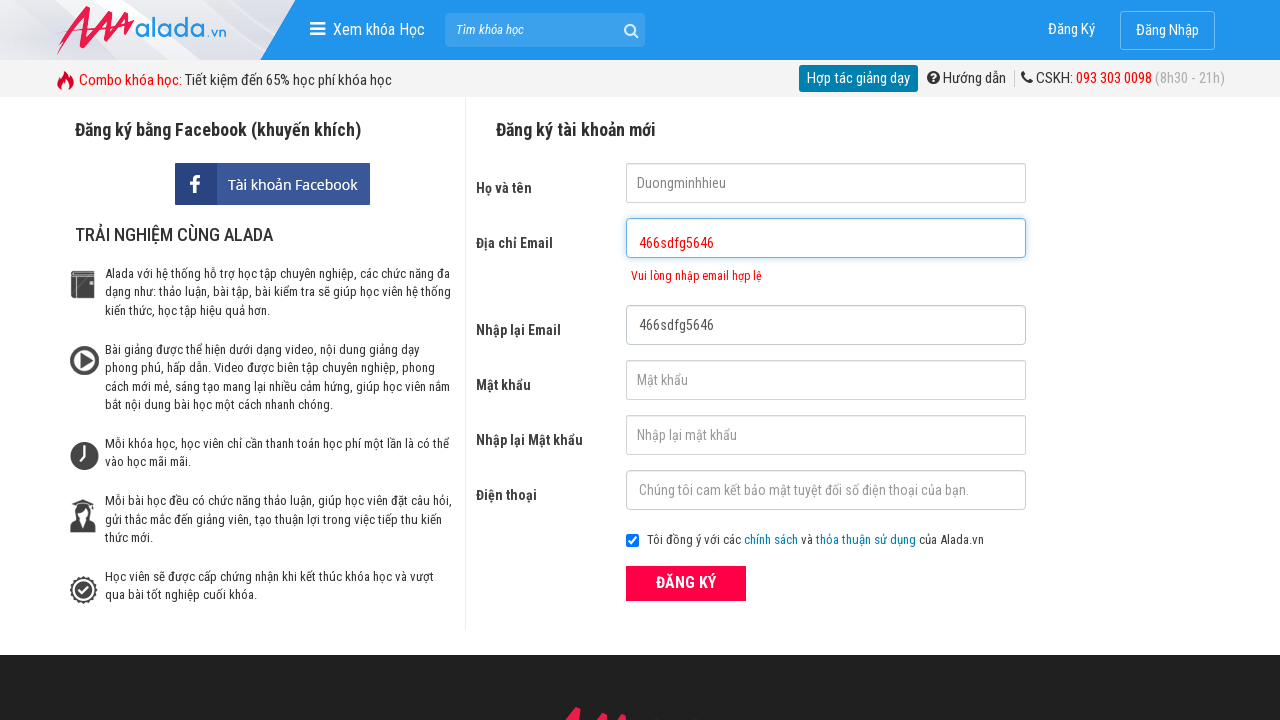

Filled password field with '123456abc' on input[name^='txtPass']
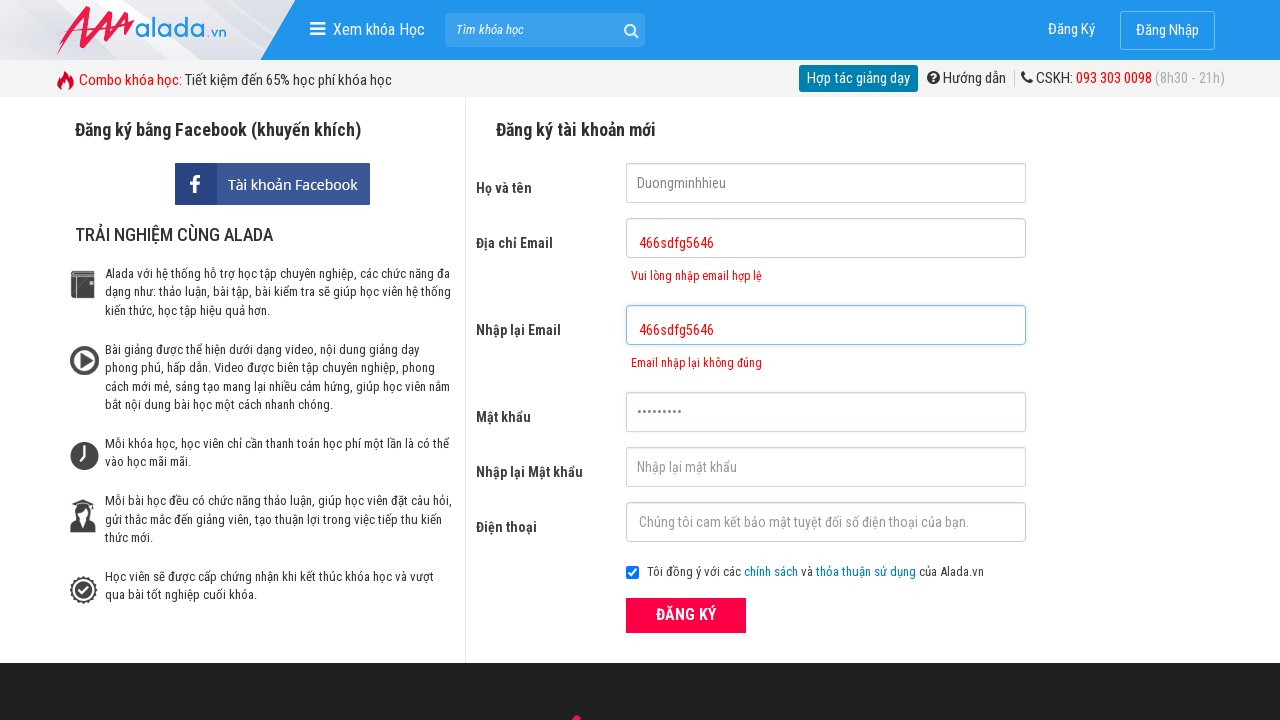

Filled confirm password field with '123456abc' on input[name*='txtCPassword']
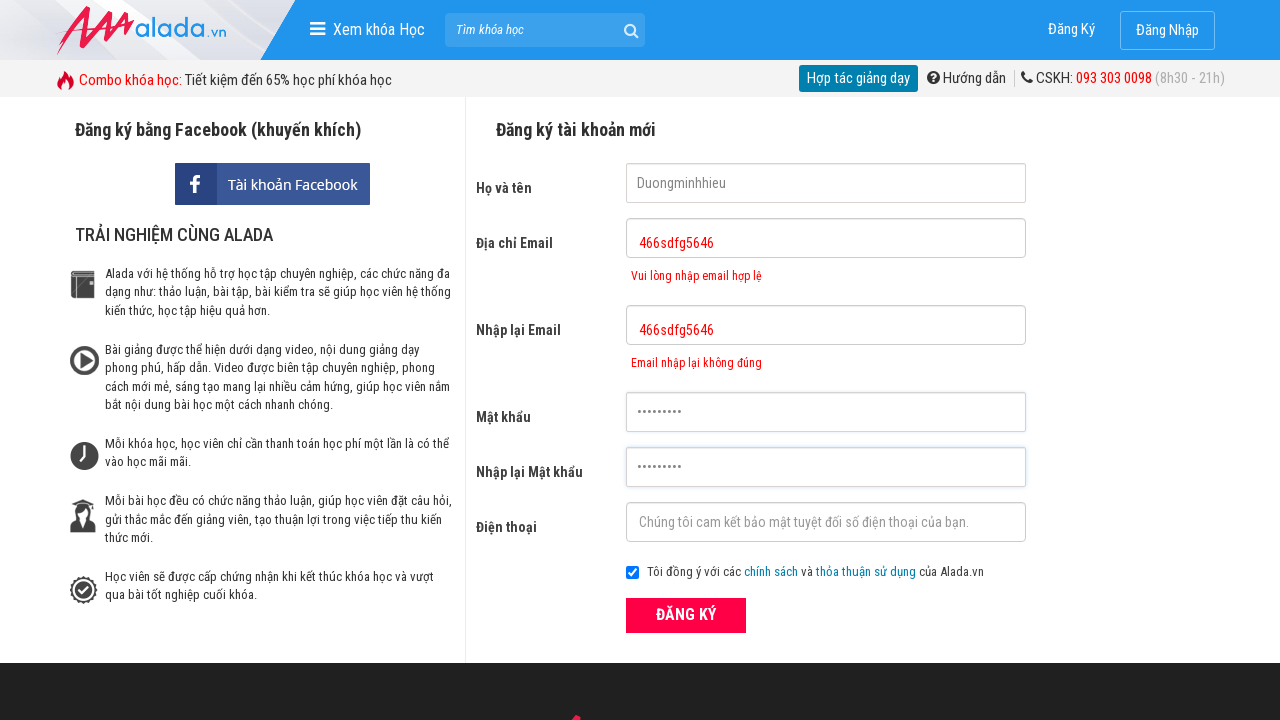

Filled phone field with '0367424444' on input#txtPhone
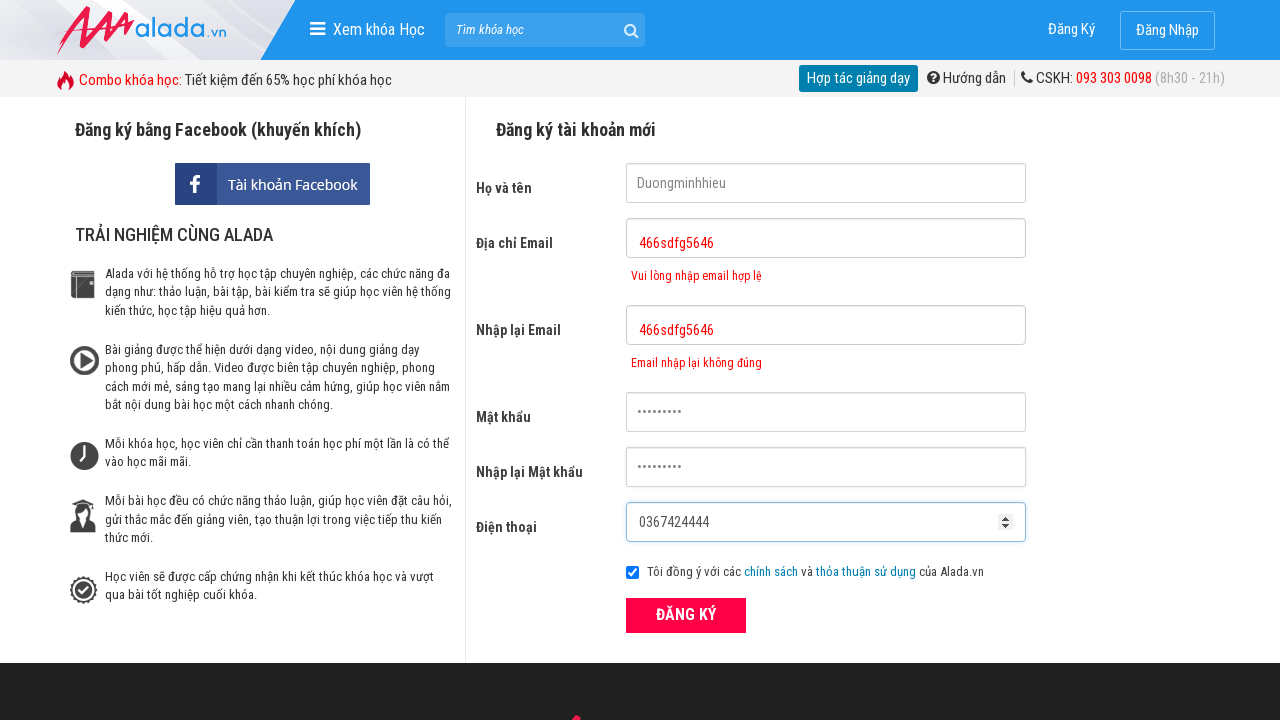

Clicked register button to submit form at (686, 615) on button.btn_pink_sm.fs16
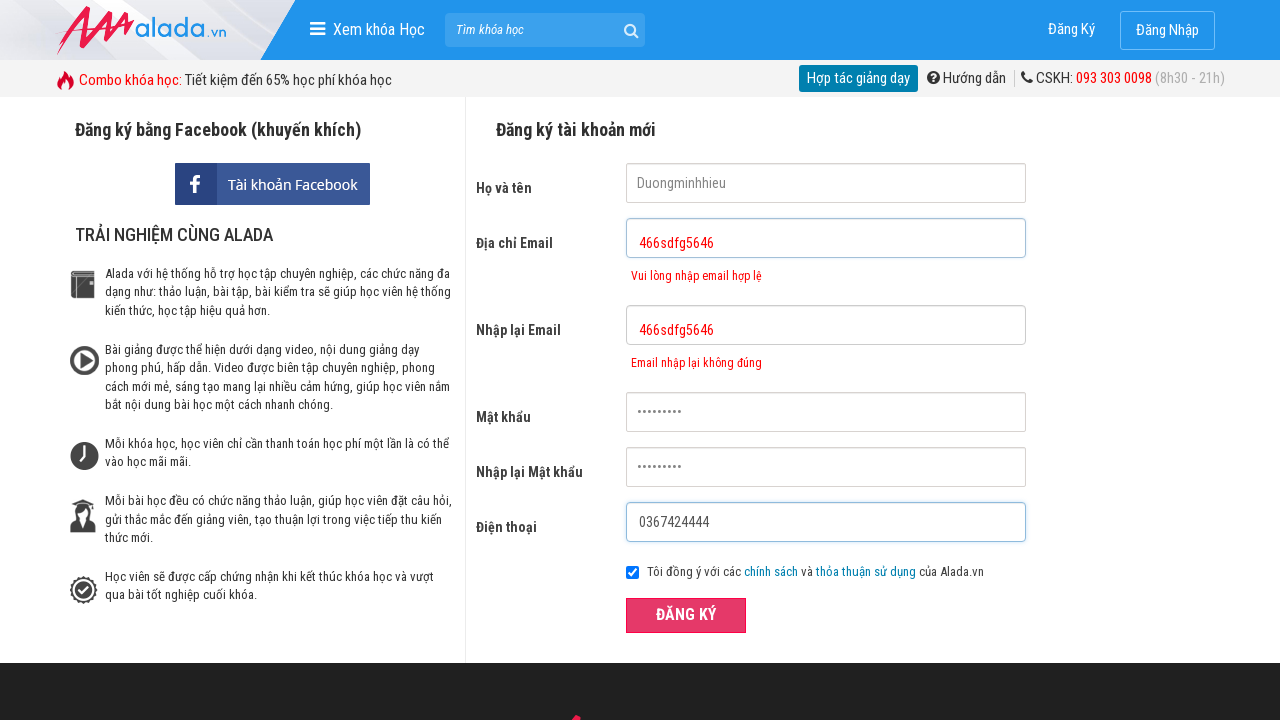

Email validation error message appeared
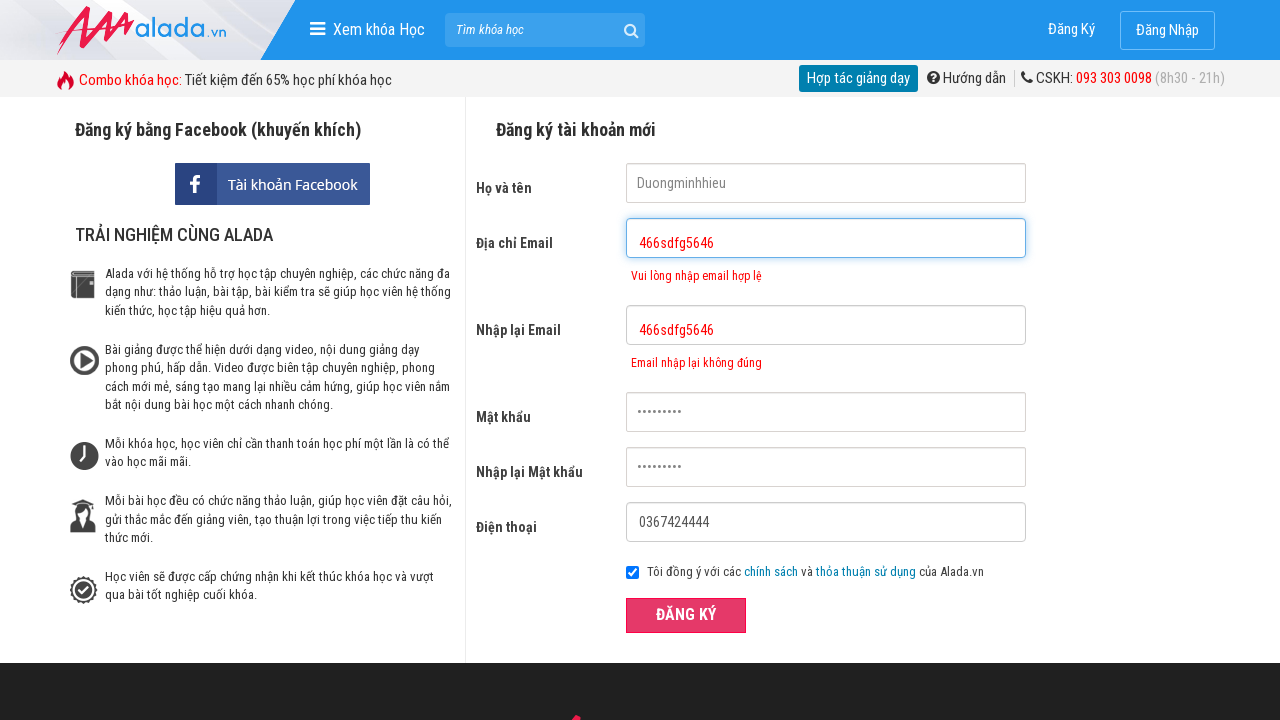

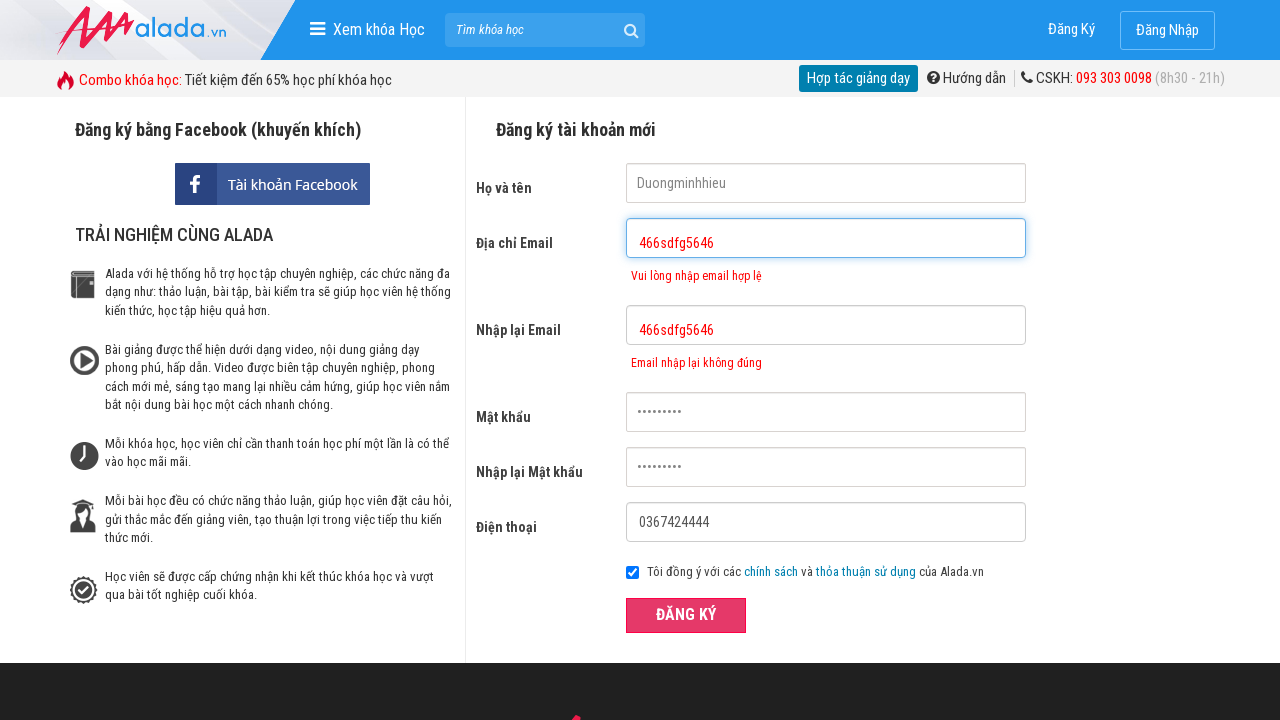